Tests dynamic loading page by clicking the Start button and verifying the "Hello World" text appears with adequate wait time

Starting URL: https://automationfc.github.io/dynamic-loading/

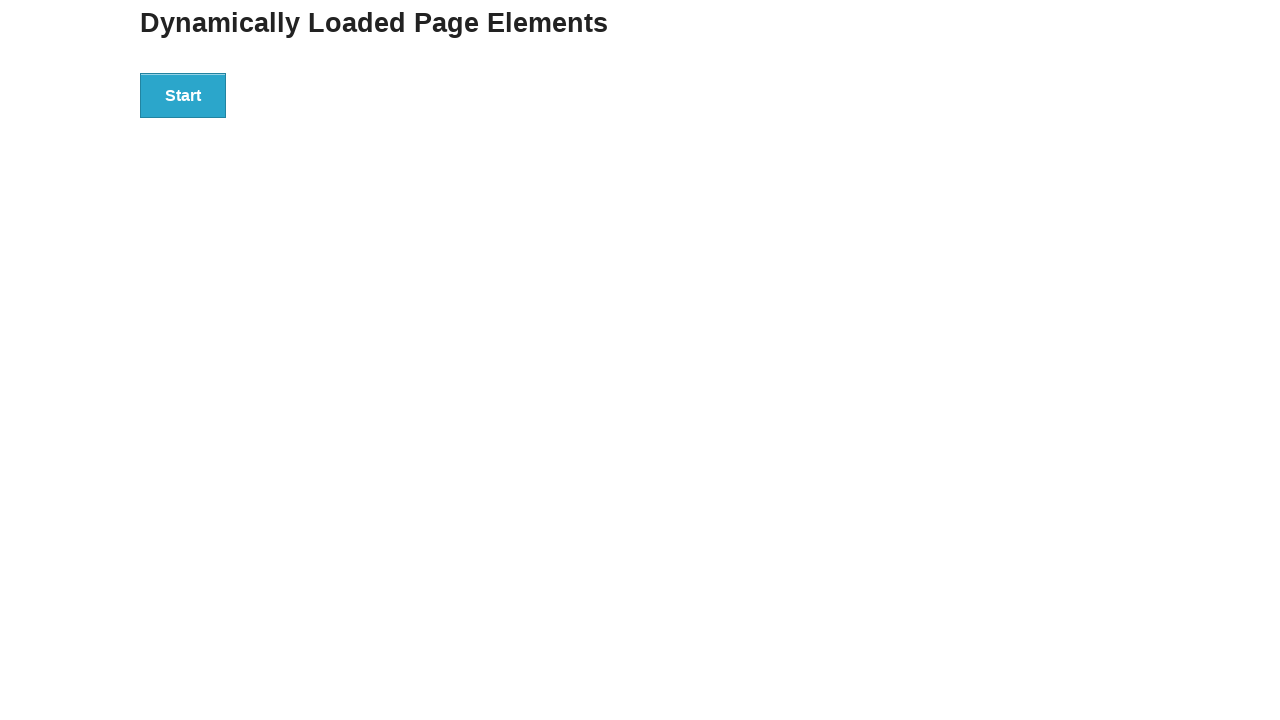

Navigated to dynamic loading page
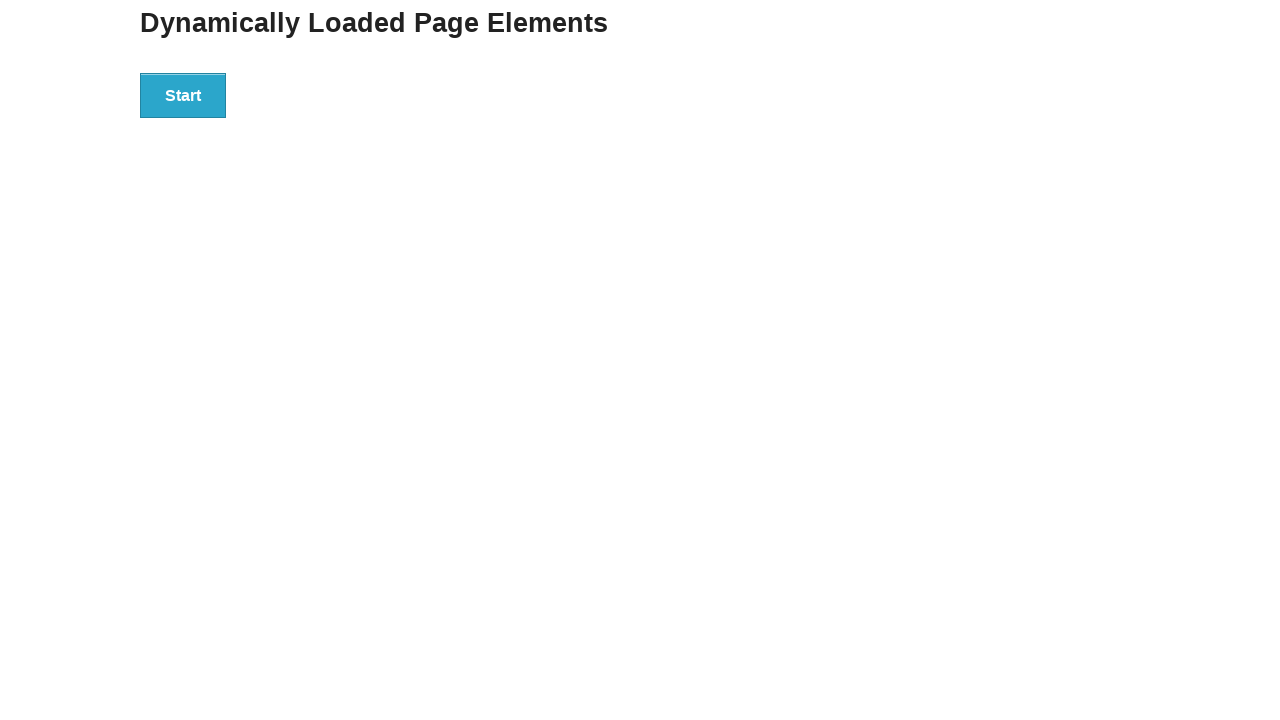

Clicked the Start button at (183, 95) on div#start button
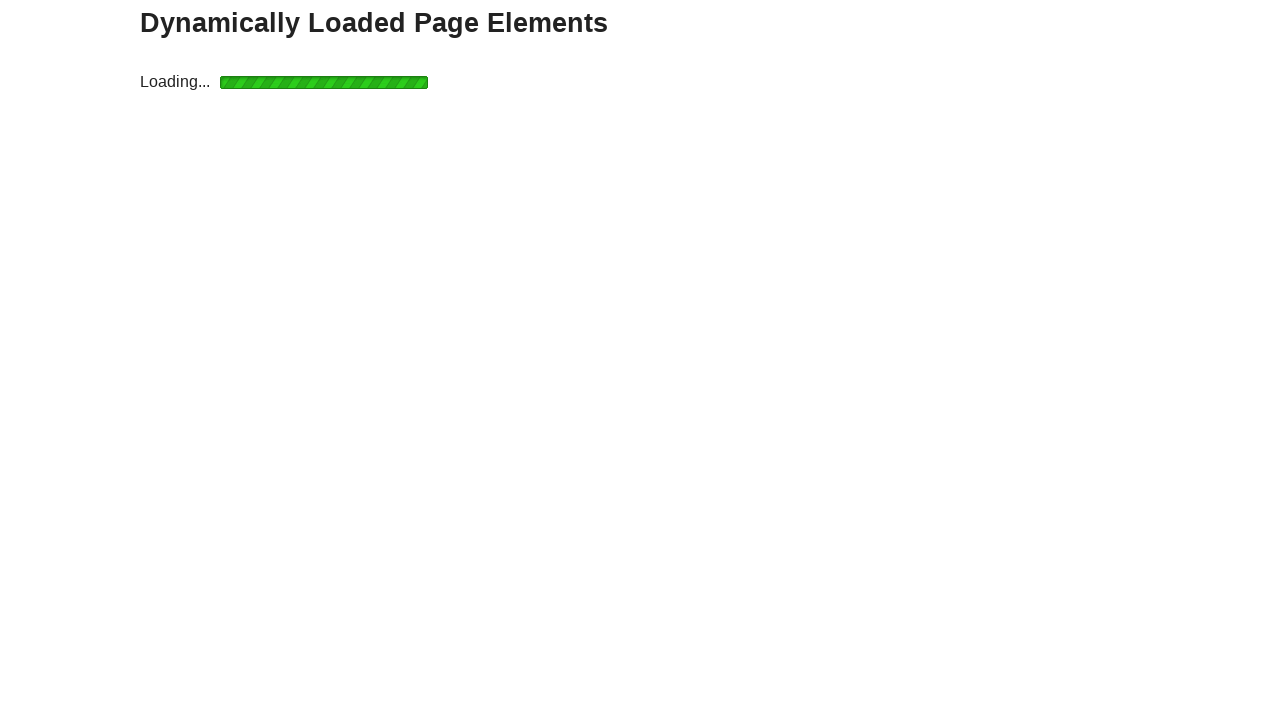

Hello World text appeared after adequate wait time
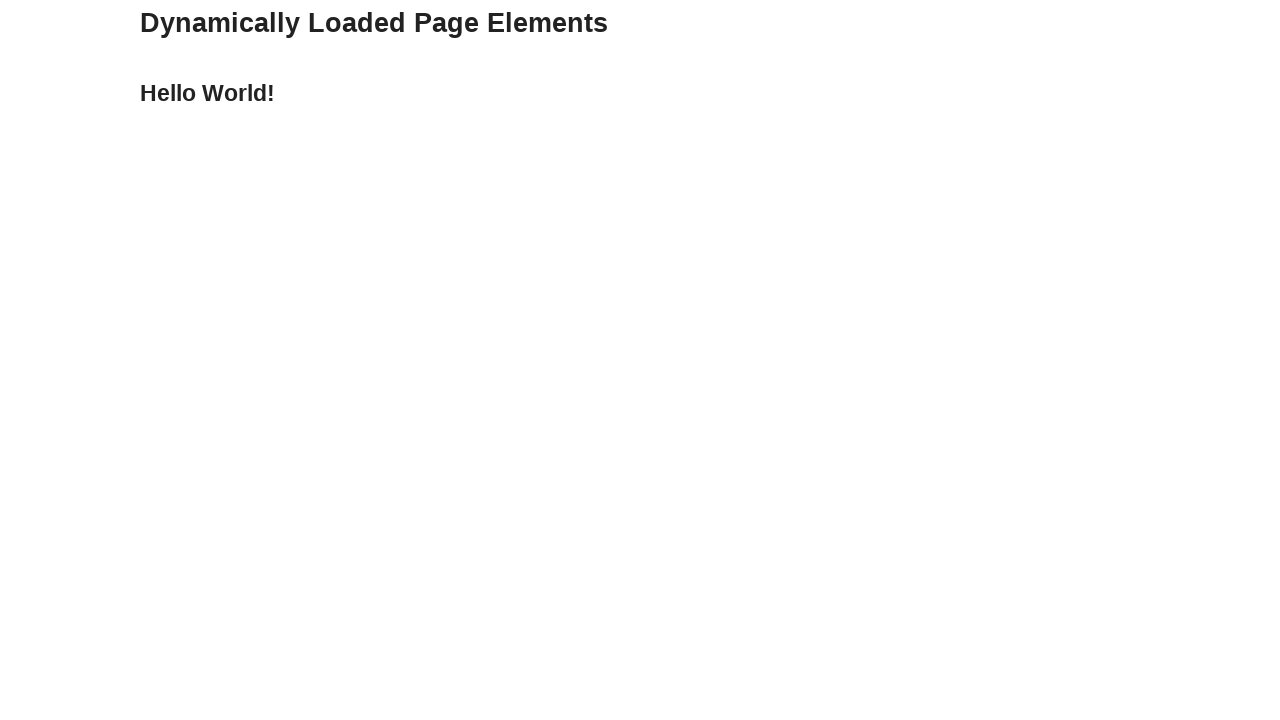

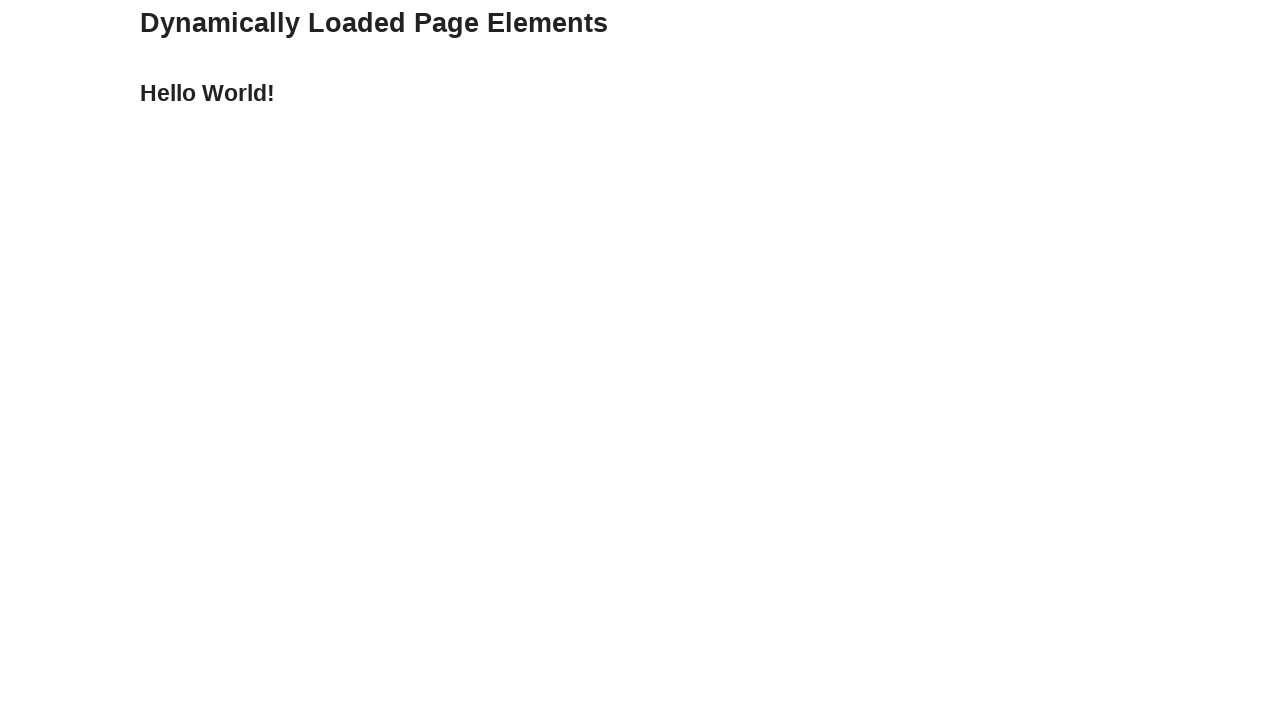